Navigates to calculator.net and triggers the browser print dialog using keyboard shortcut Ctrl+P

Starting URL: https://www.calculator.net/

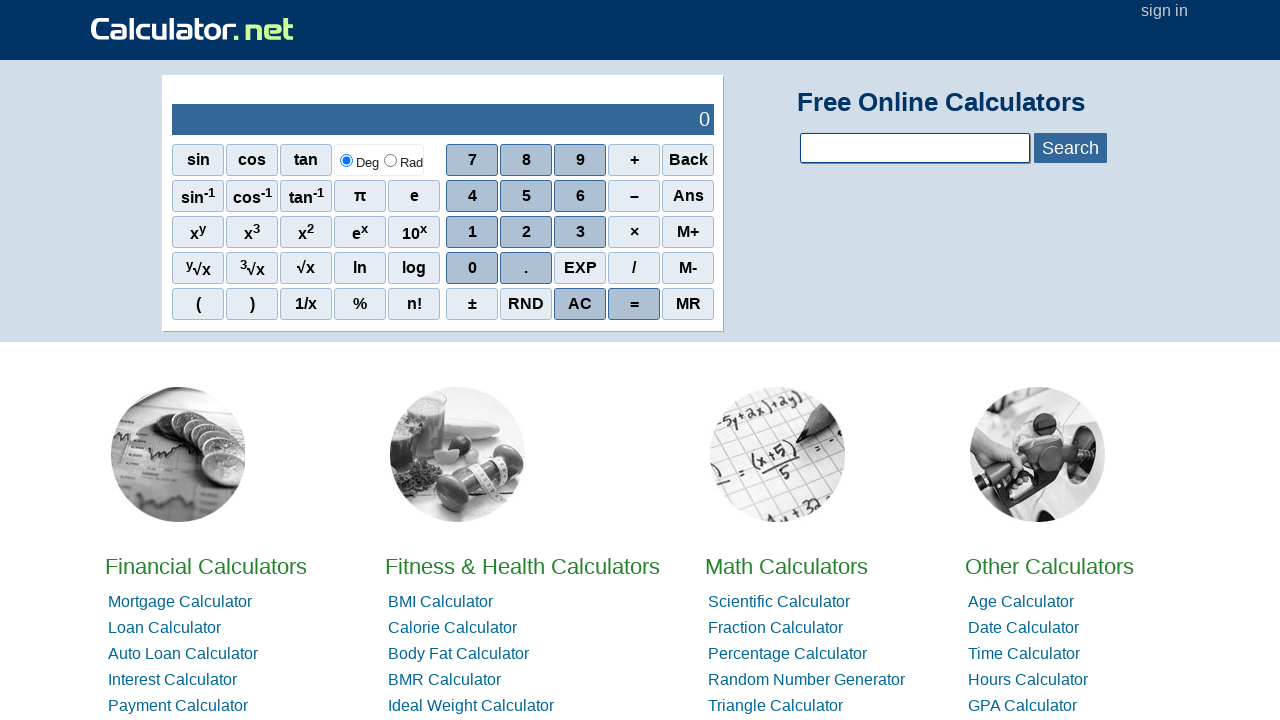

Navigated to calculator.net homepage
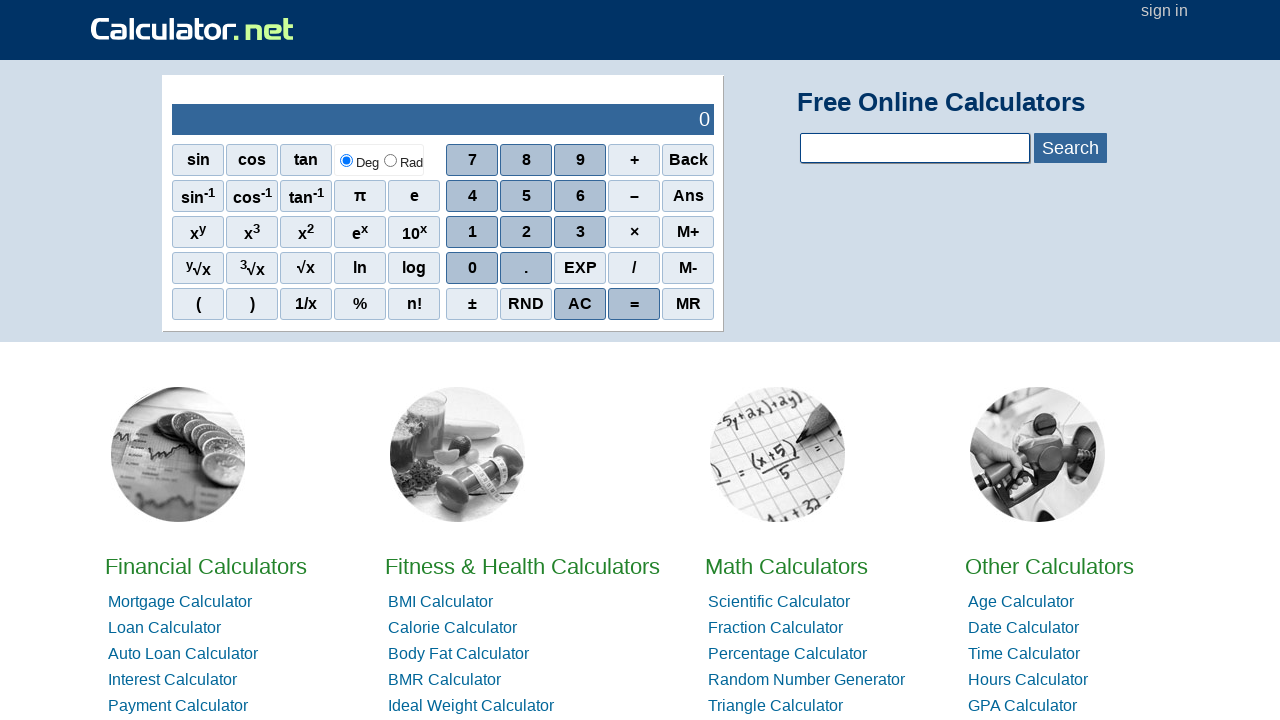

Pressed Ctrl+P to trigger browser print dialog
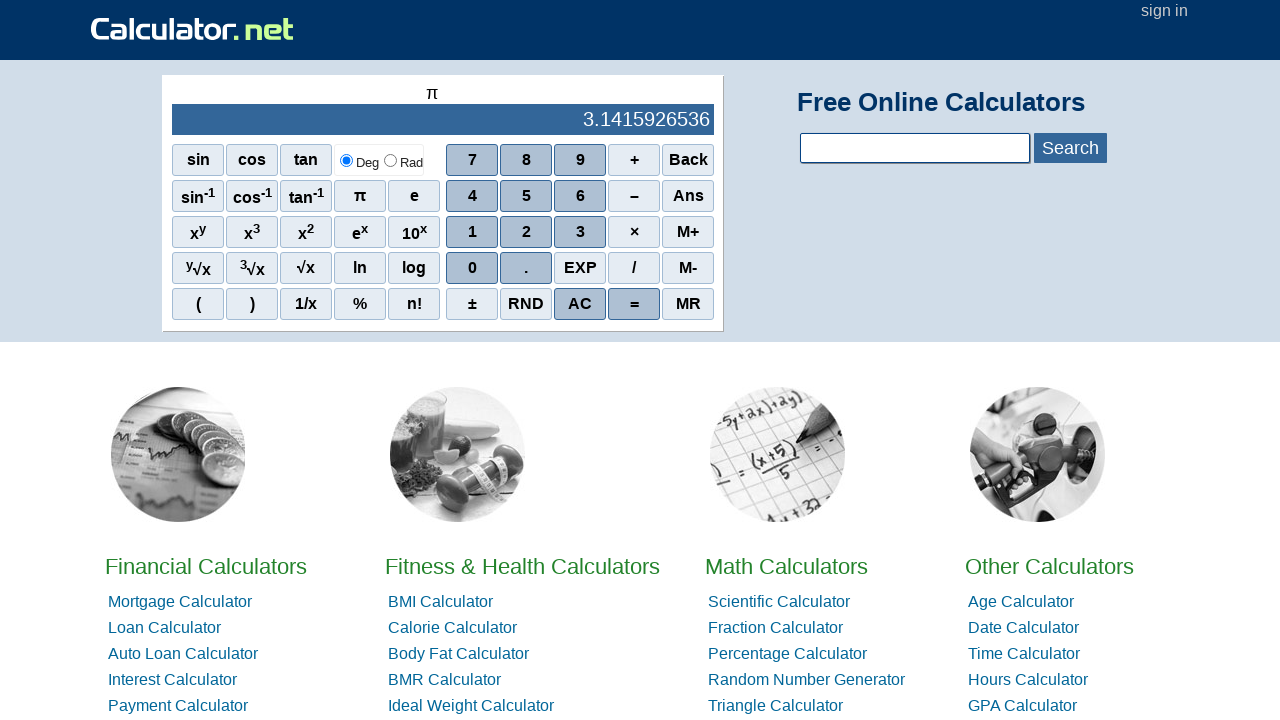

Waited 1000ms for print dialog to appear
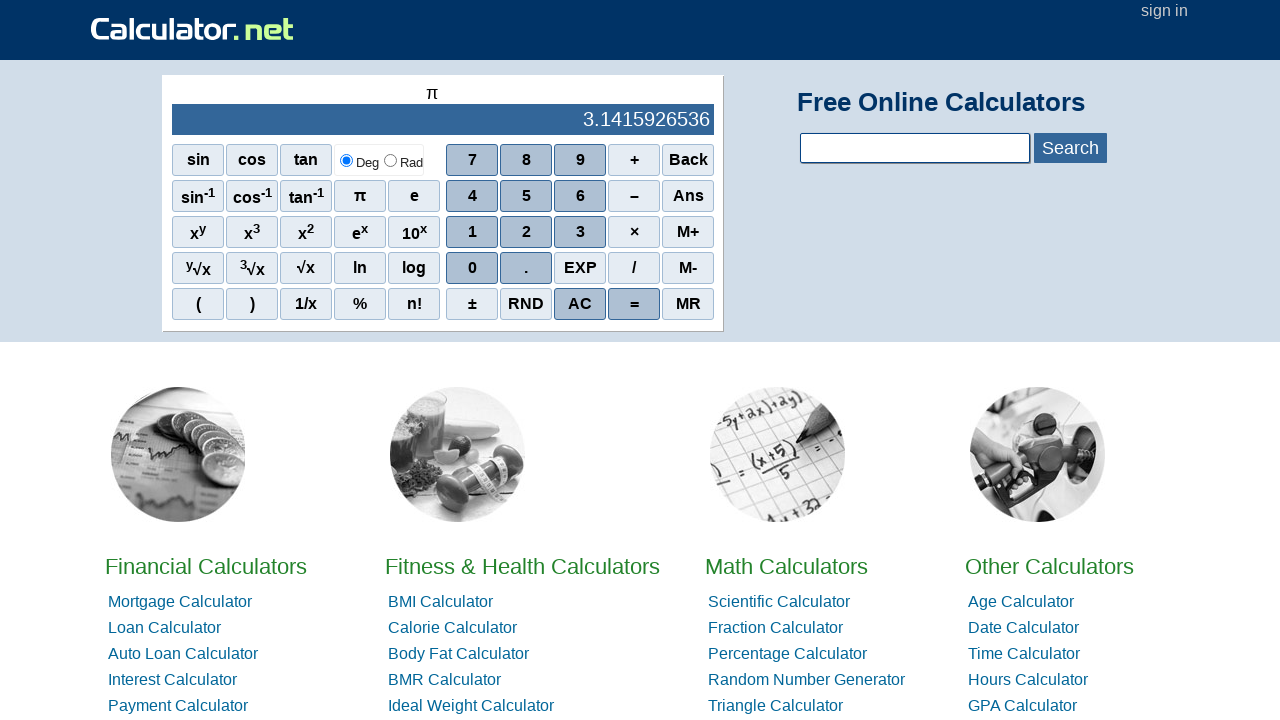

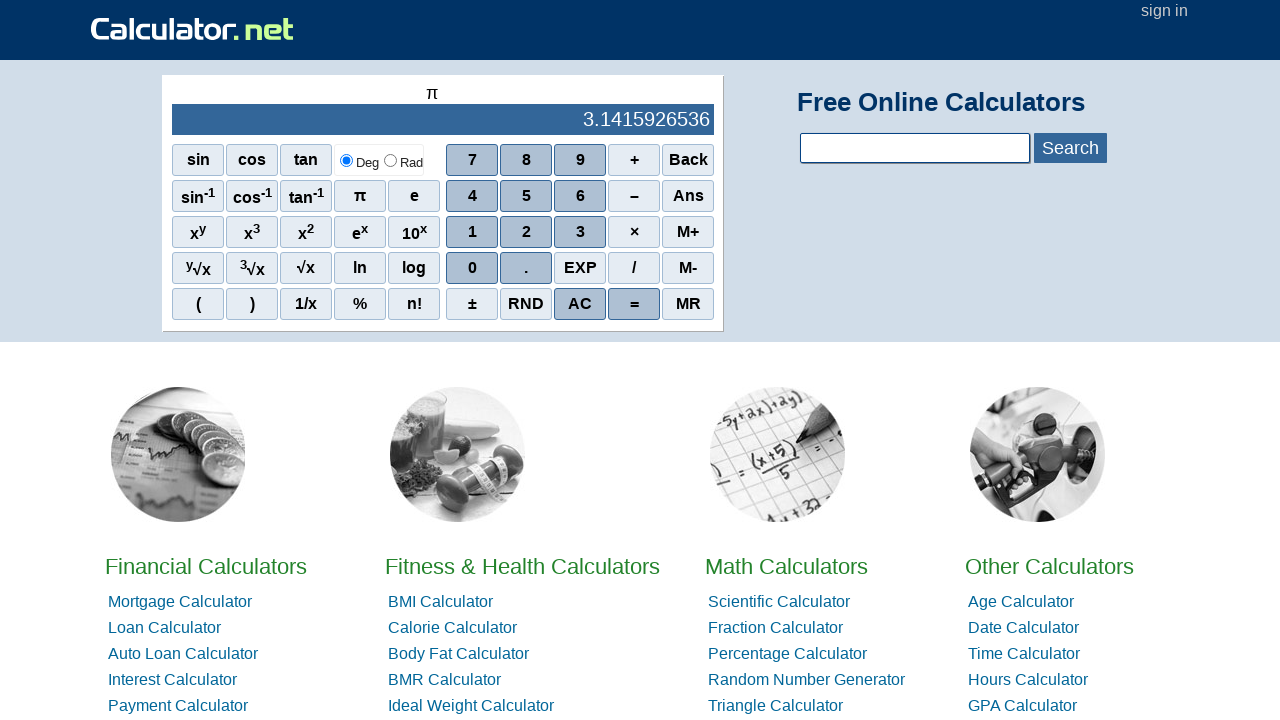